Tests clicking multiple links (Apple, Microsoft, Tesla) that open popup tabs, verifying each URL contains the company name, then closing each tab

Starting URL: https://techglobal-training.com/frontend

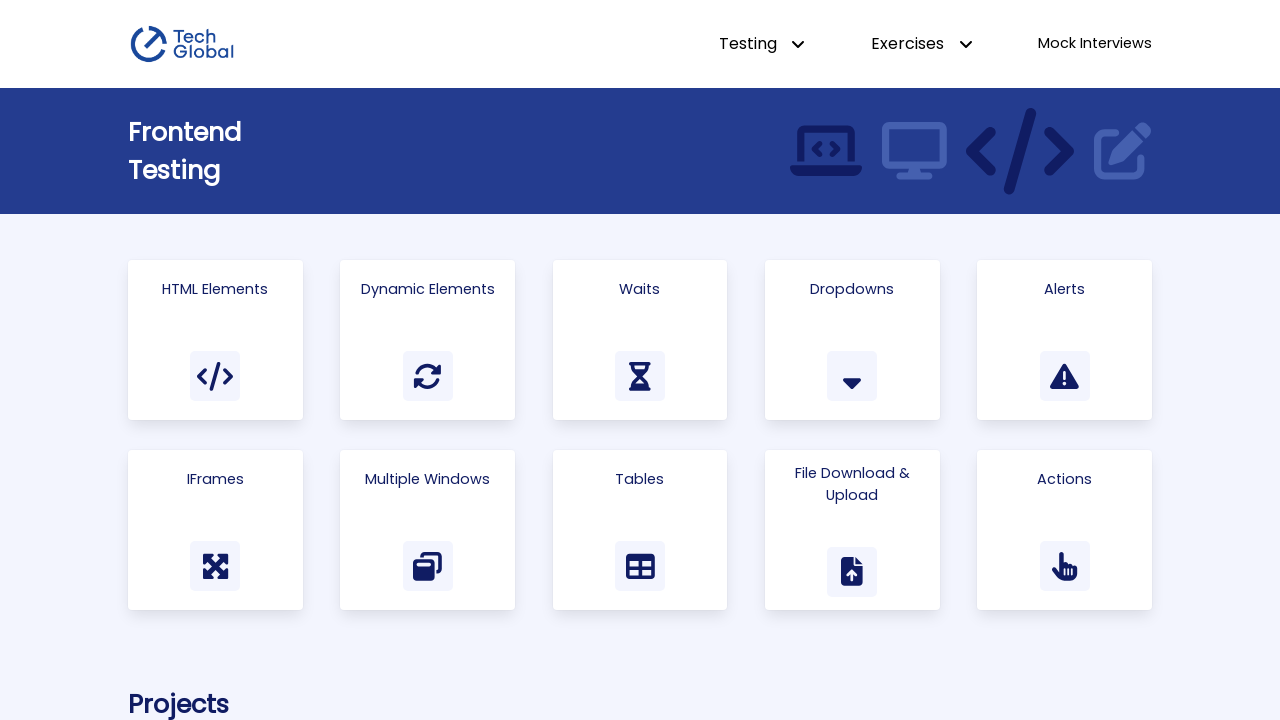

Clicked on 'Multiple Windows' link at (428, 530) on a:has-text('Multiple Windows')
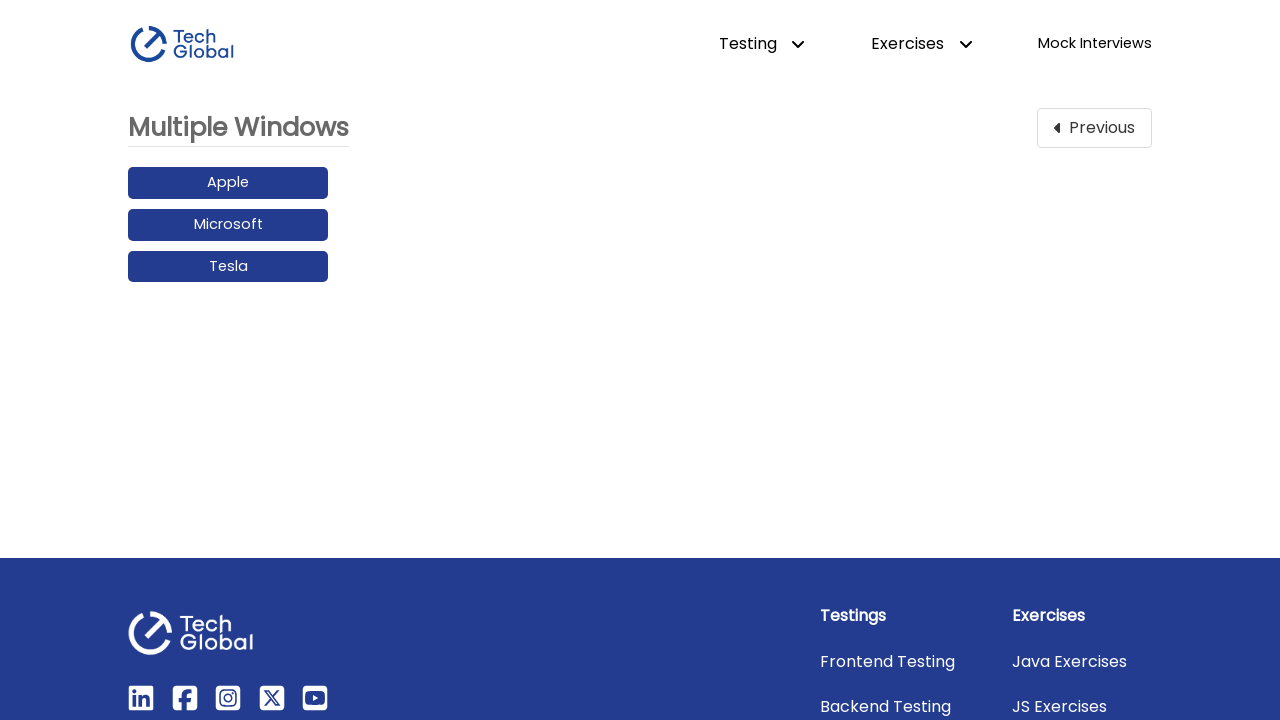

Clicked on 'Apple' link and popup opened at (228, 183) on a:has-text('Apple')
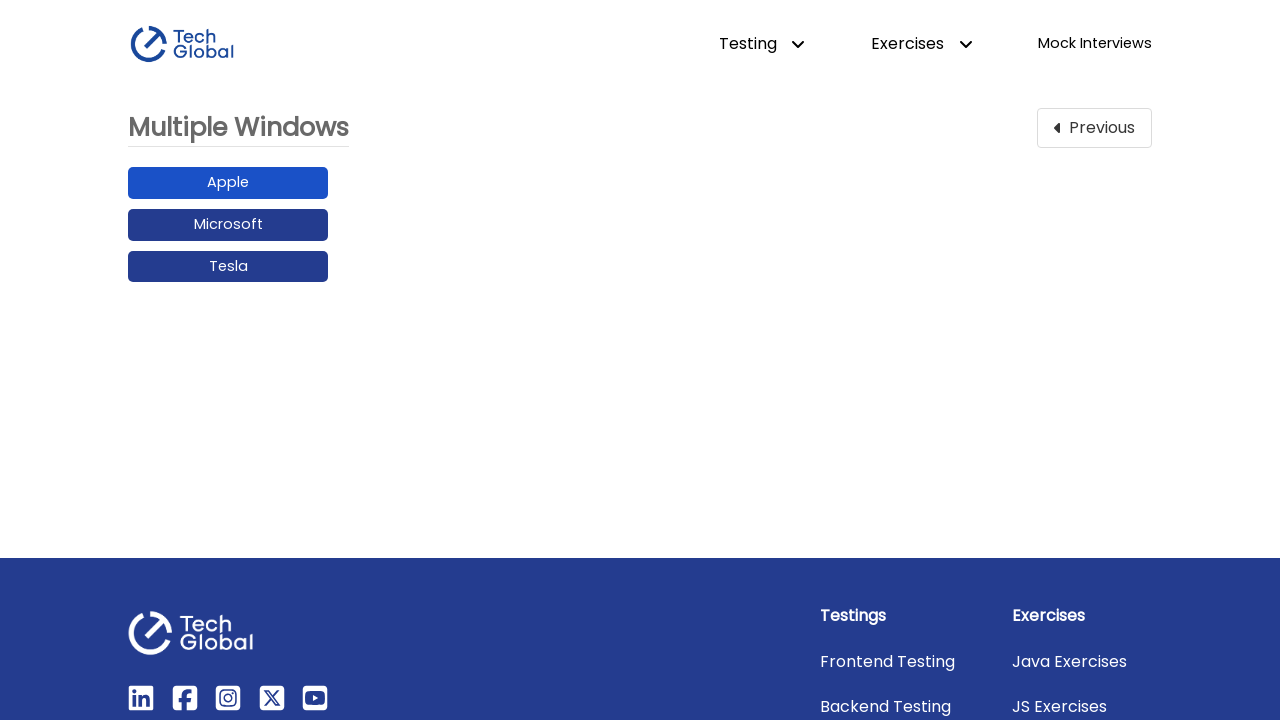

Popup for 'Apple' finished loading
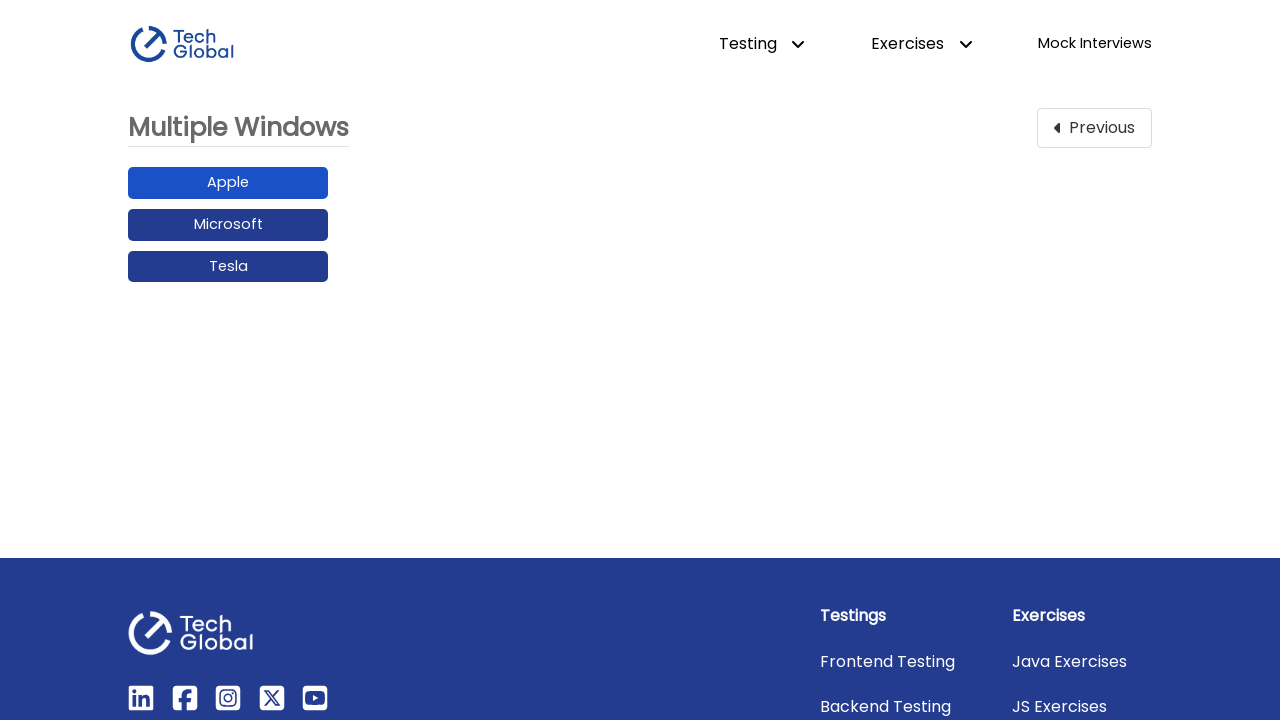

Verified that 'Apple' URL contains company name 'apple'
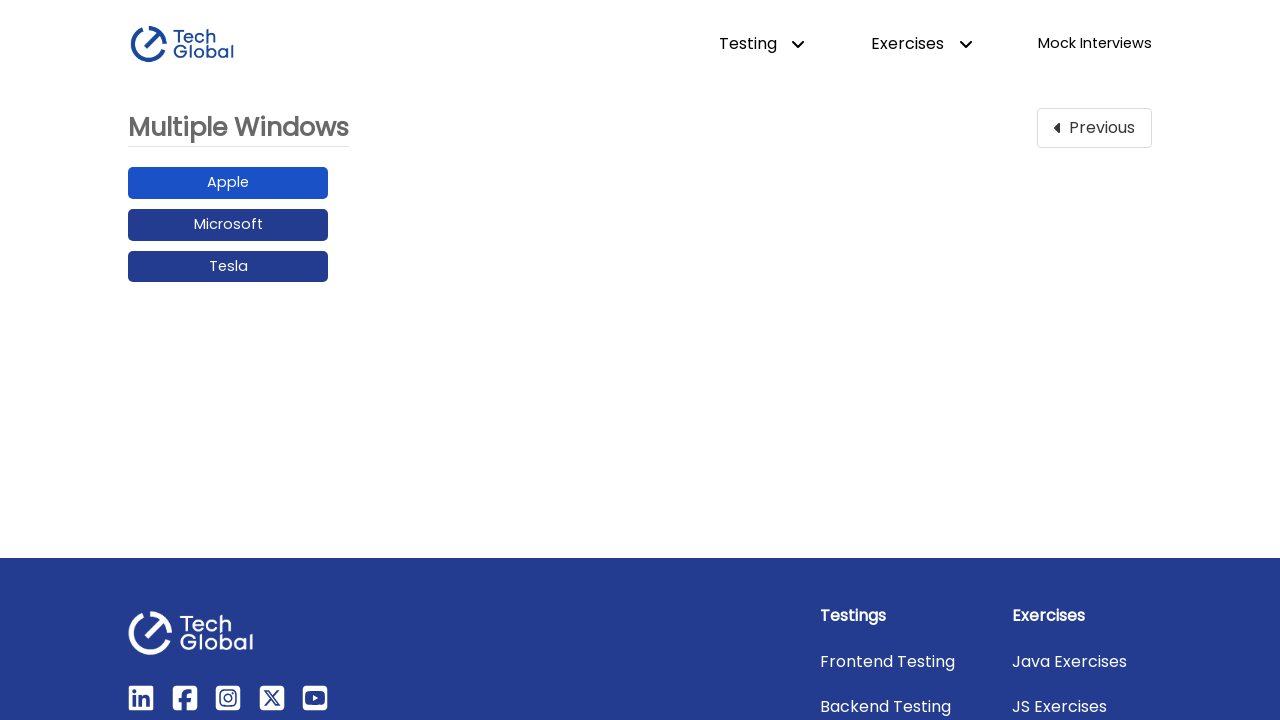

Closed 'Apple' popup tab
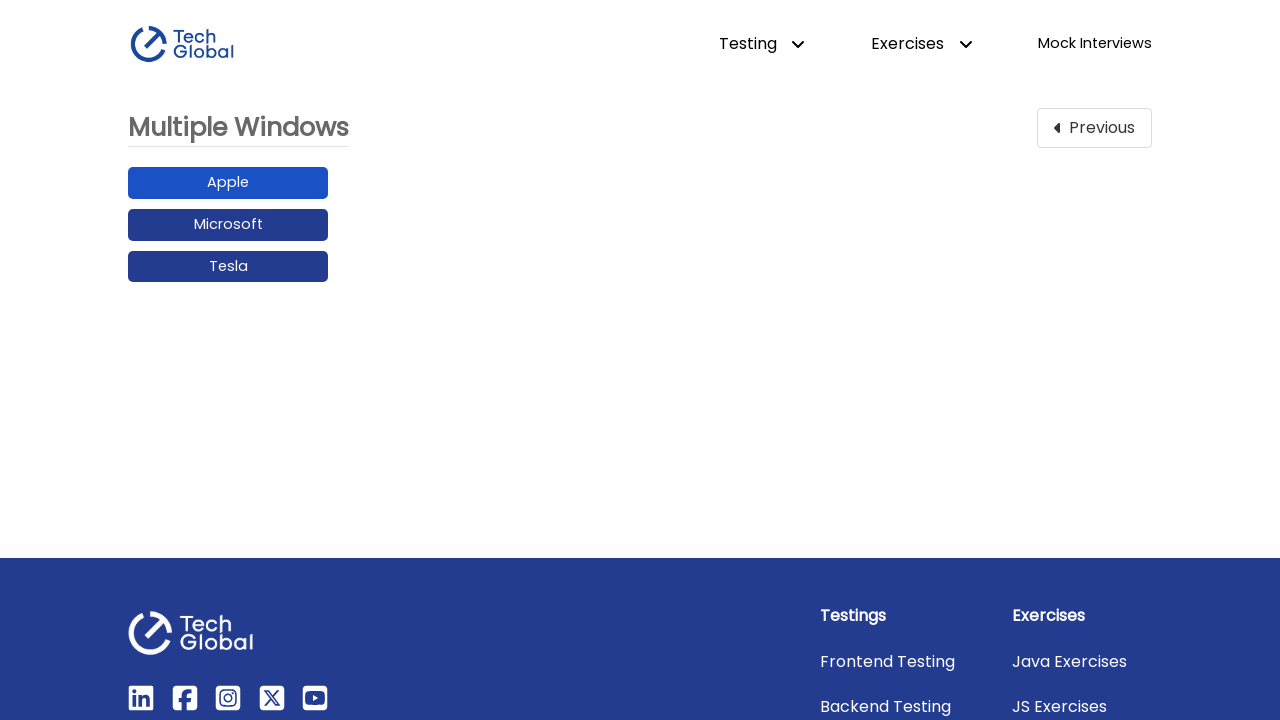

Clicked on 'Microsoft' link and popup opened at (228, 225) on a:has-text('Microsoft')
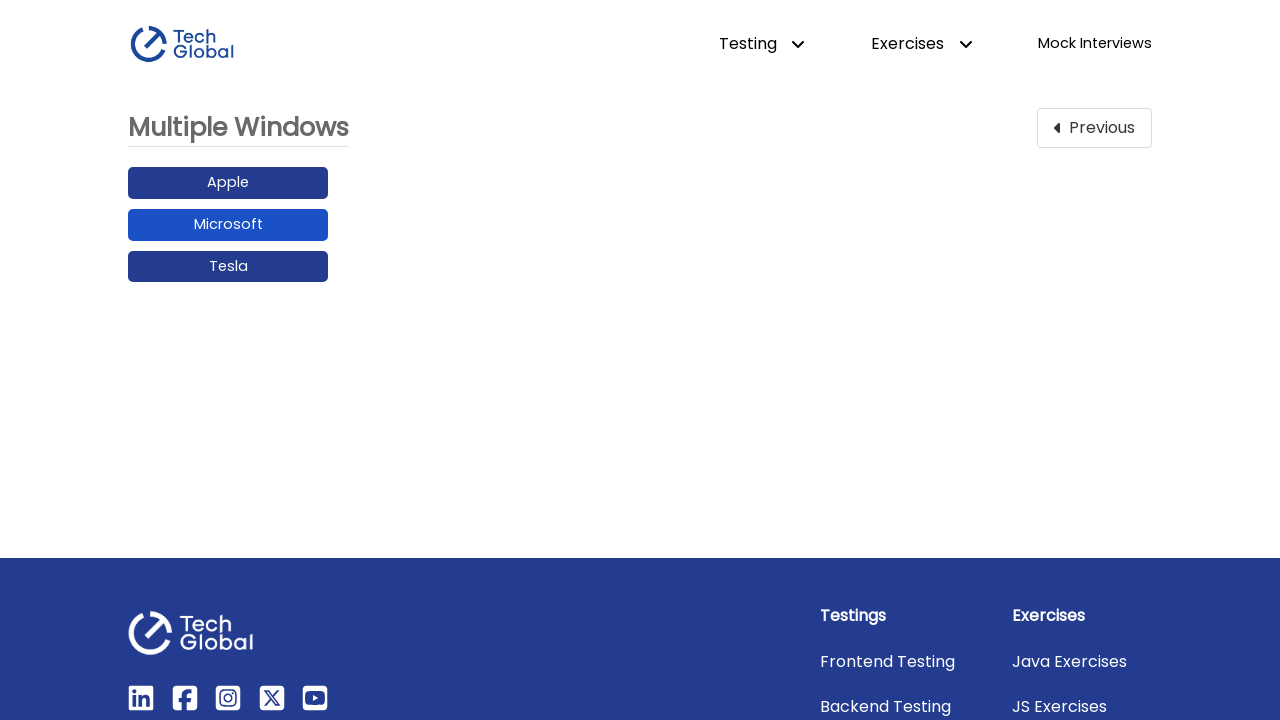

Popup for 'Microsoft' finished loading
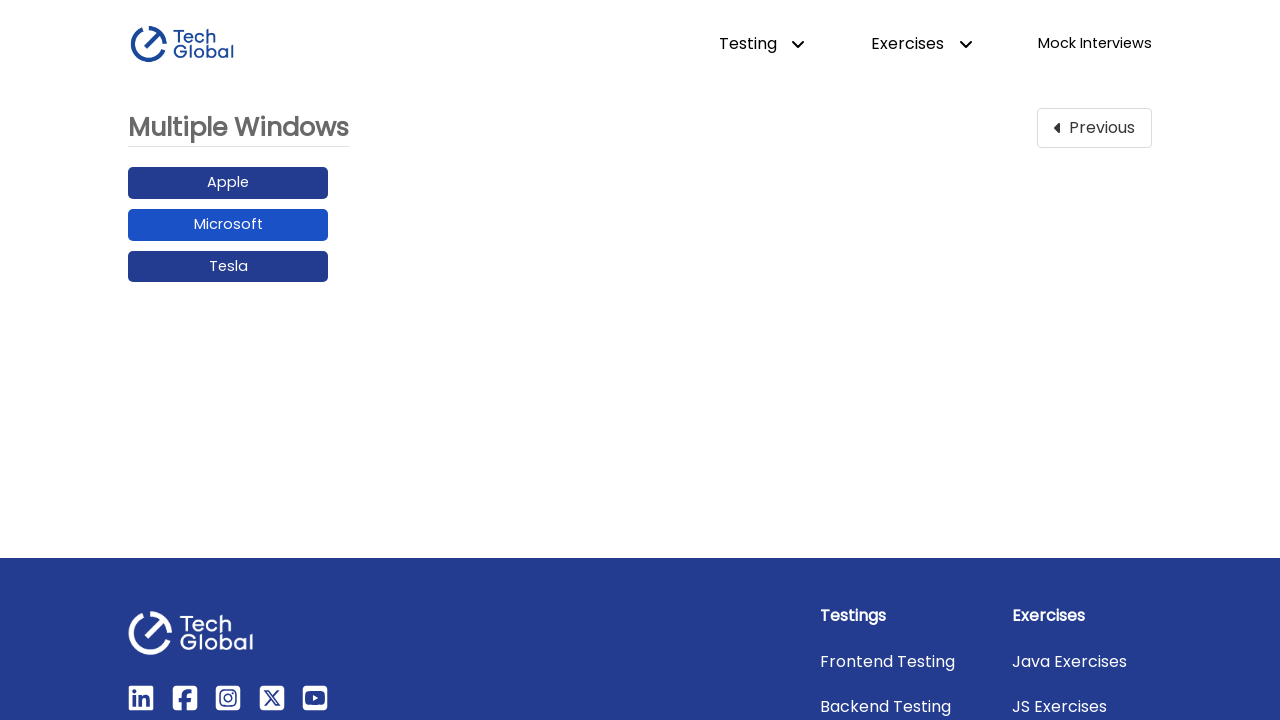

Verified that 'Microsoft' URL contains company name 'microsoft'
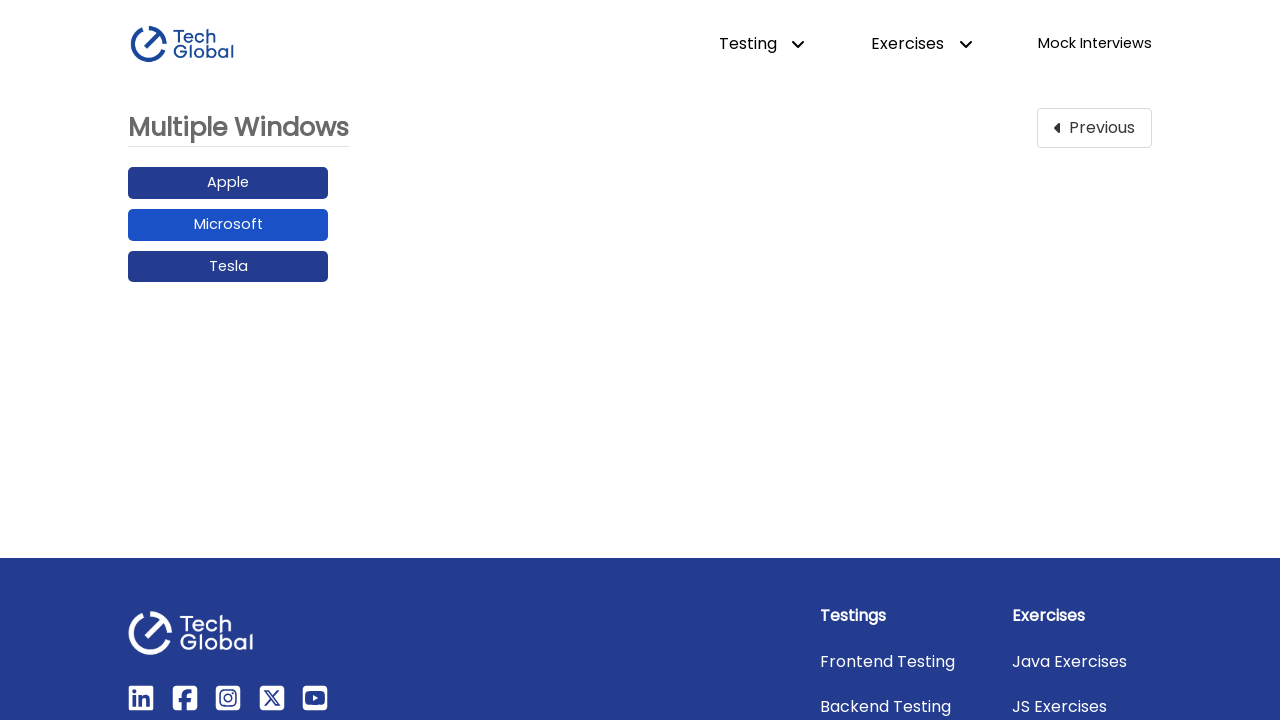

Closed 'Microsoft' popup tab
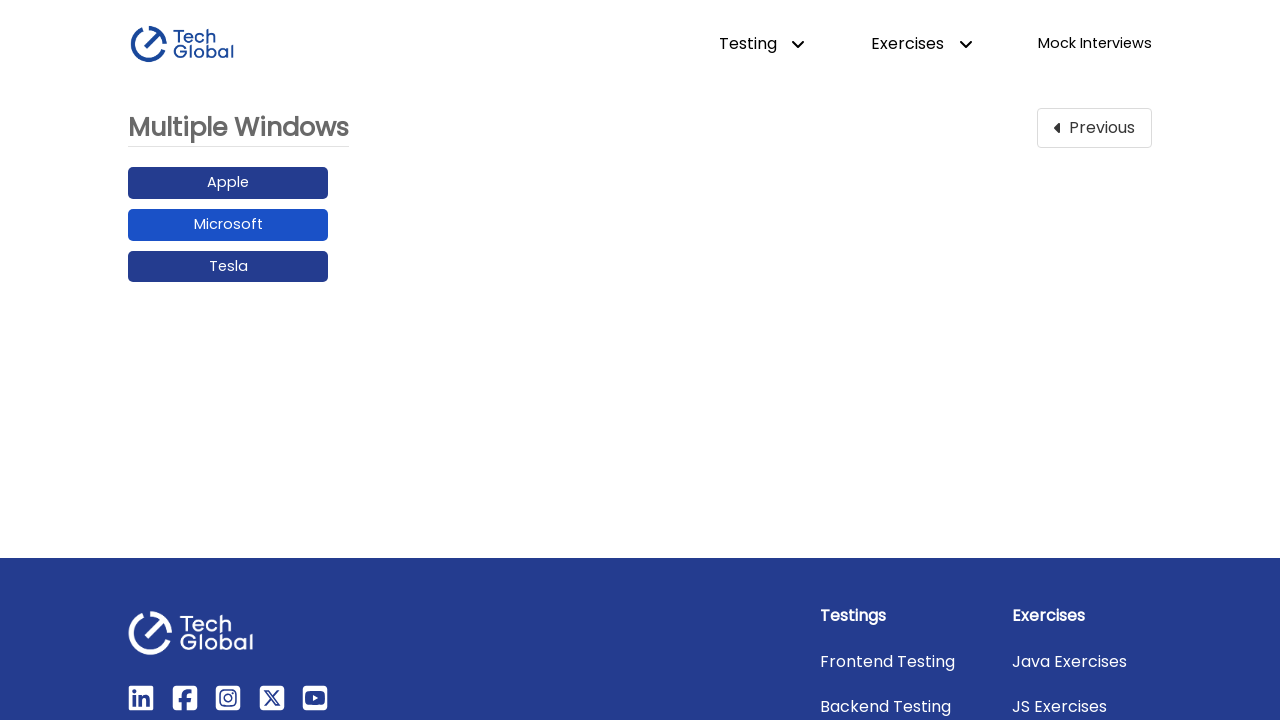

Clicked on 'Tesla' link and popup opened at (228, 266) on a:has-text('Tesla')
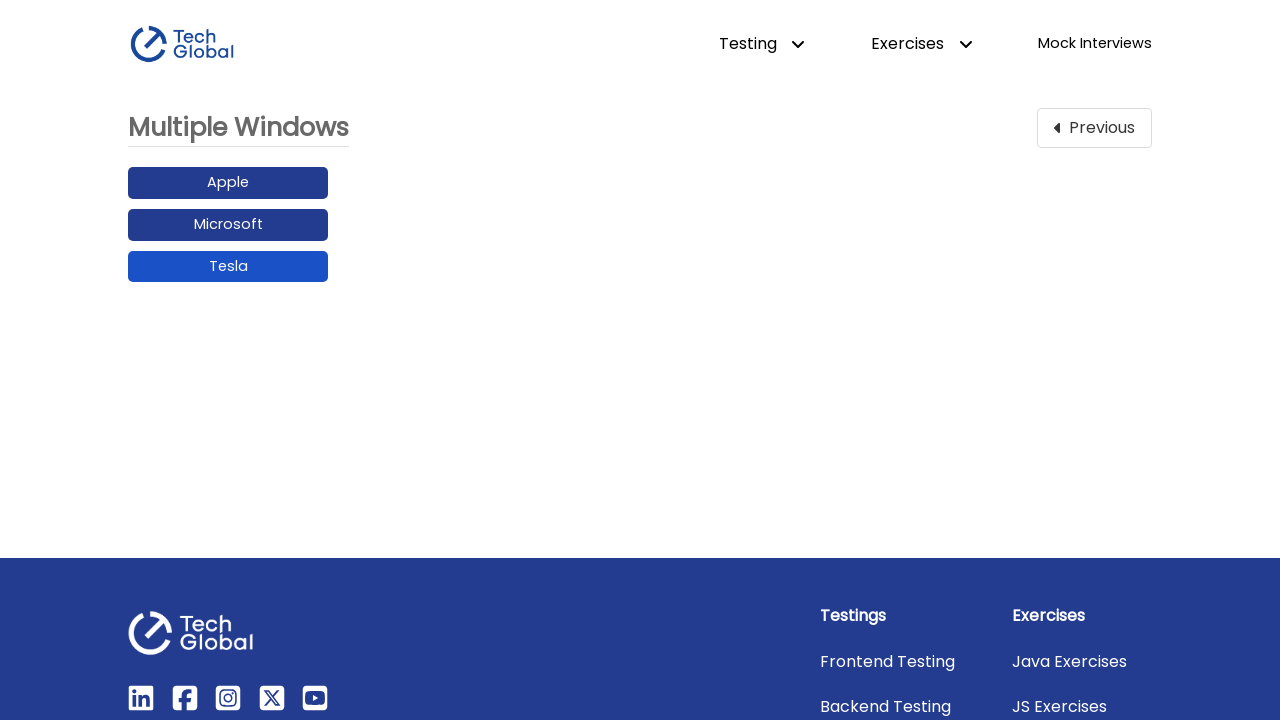

Popup for 'Tesla' finished loading
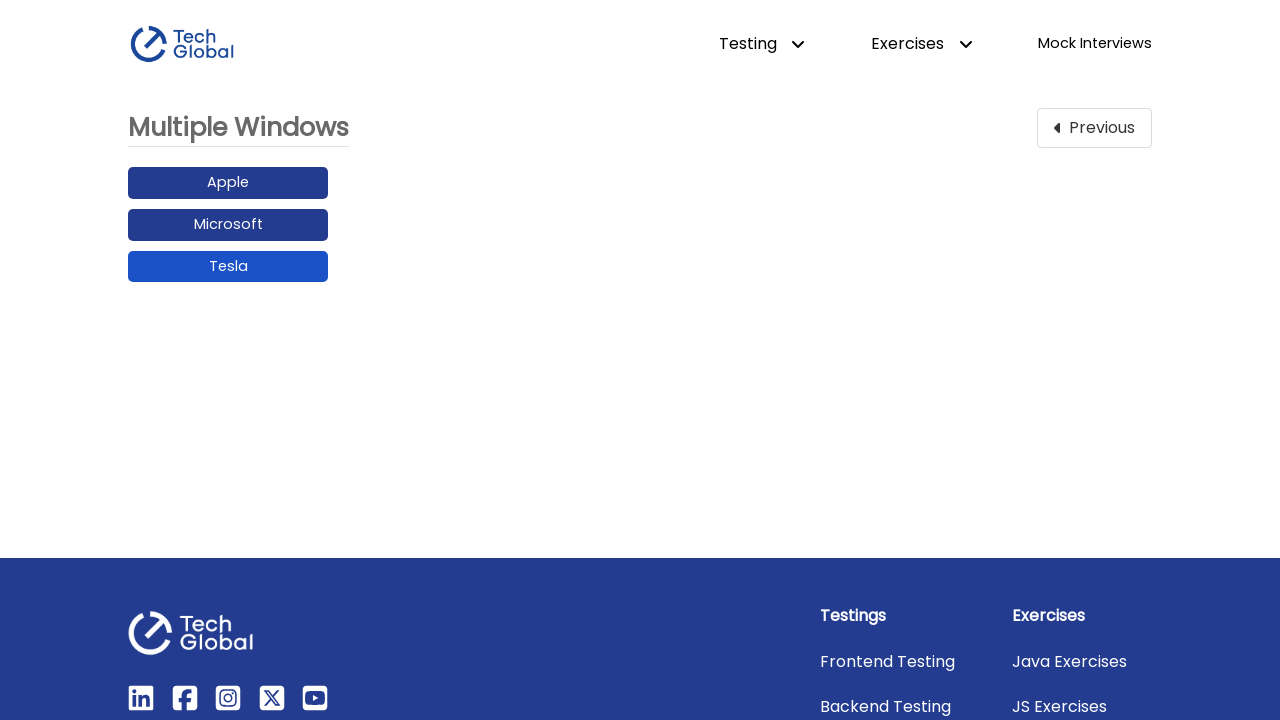

Verified that 'Tesla' URL contains company name 'tesla'
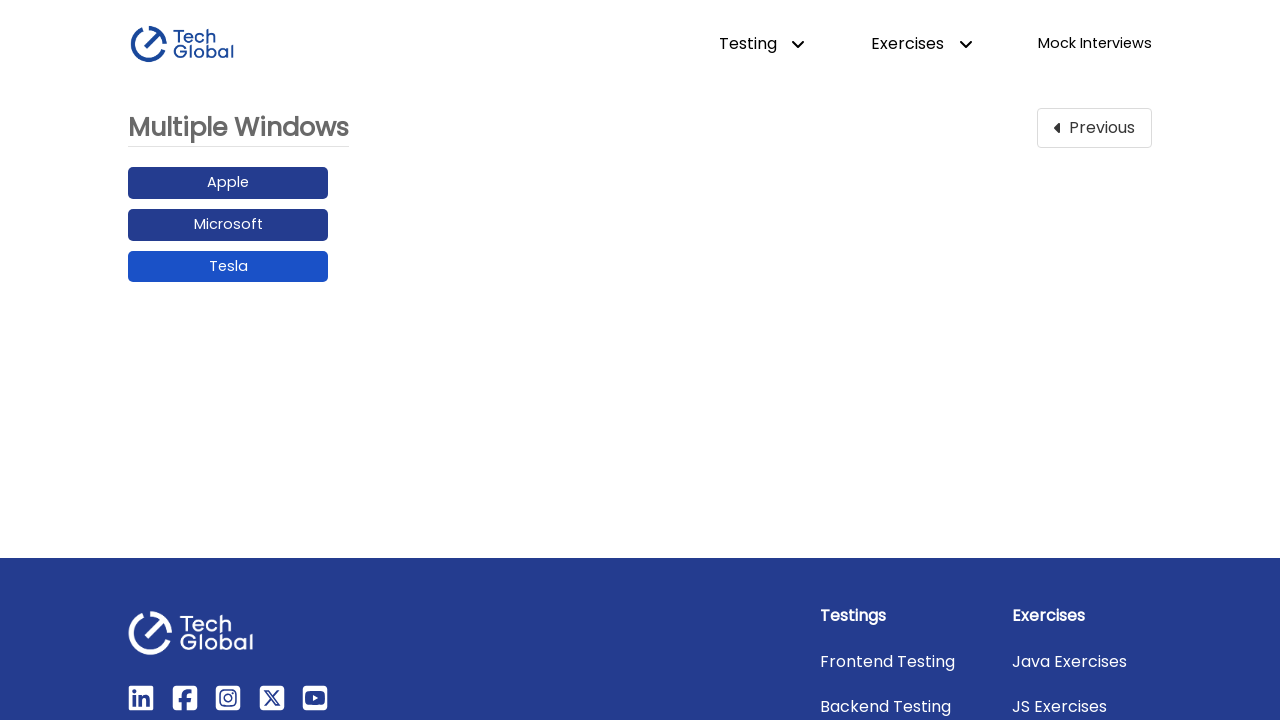

Closed 'Tesla' popup tab
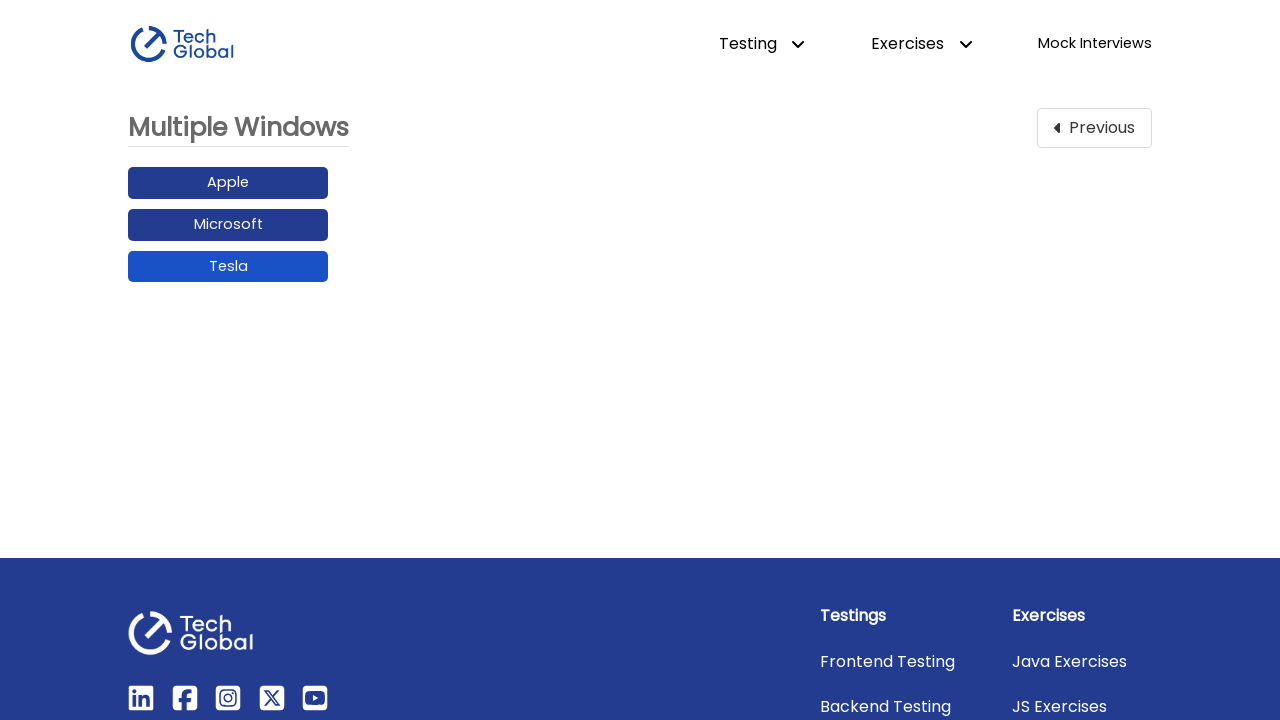

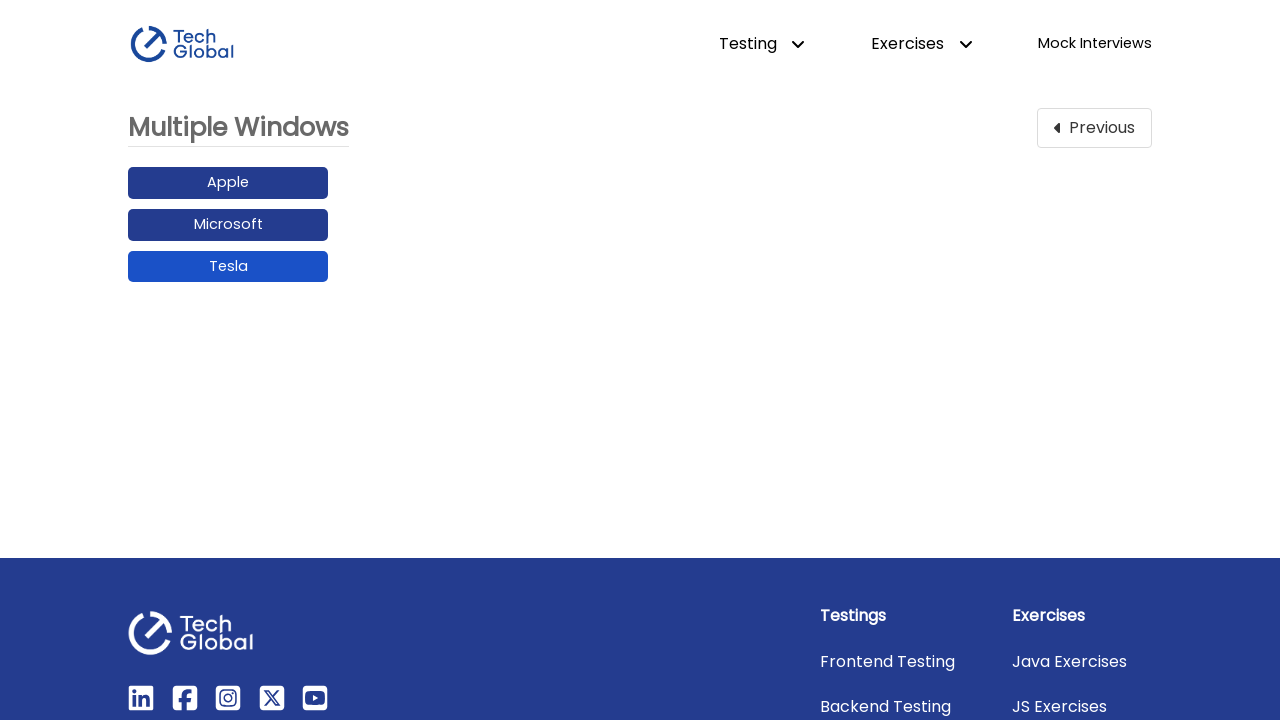